Opens the cart, places an order by filling out customer details (name, country, city, card info), and completes the purchase on demoblaze.com.

Starting URL: https://www.demoblaze.com/index.html

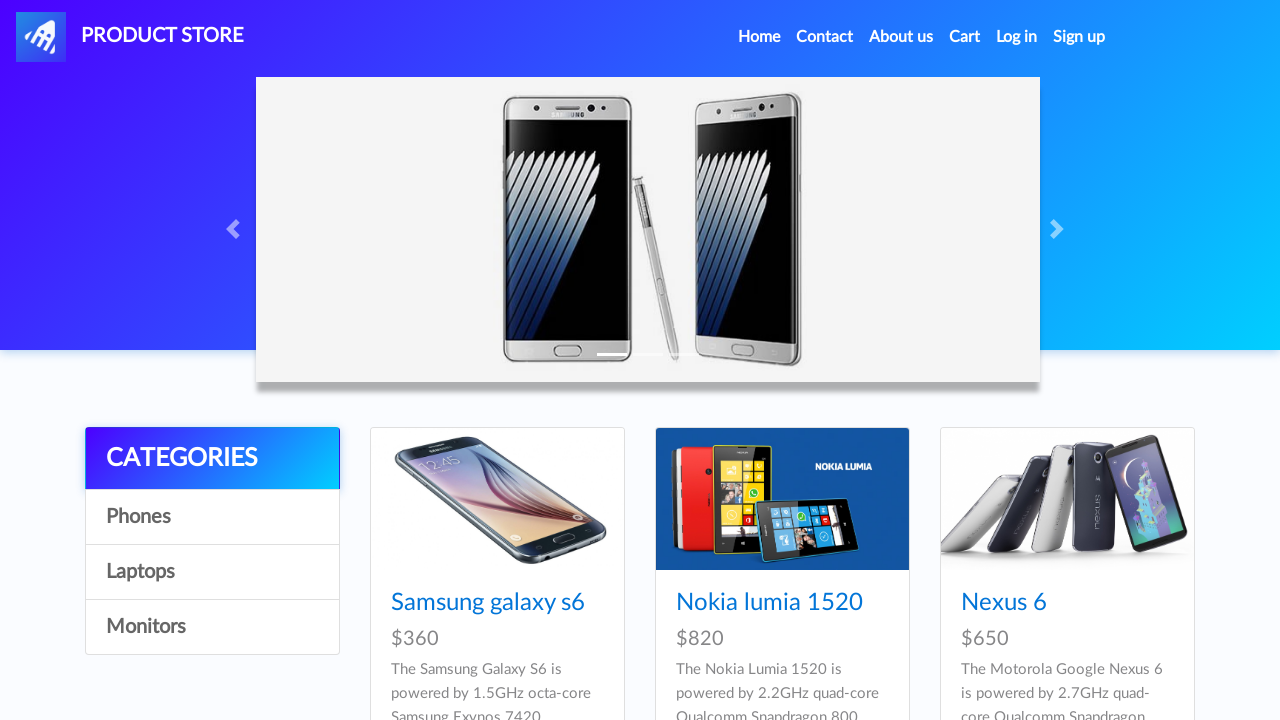

Clicked on cart link to open shopping cart at (965, 37) on a#cartur
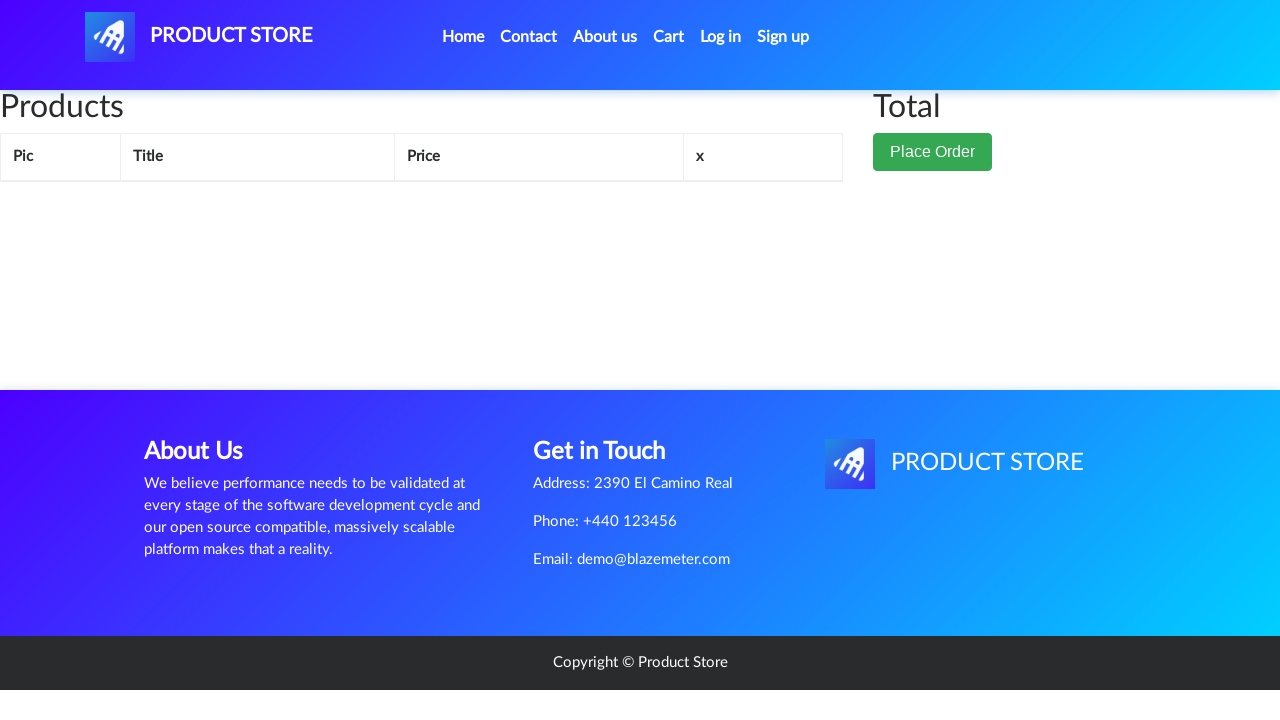

Place Order button loaded on cart page
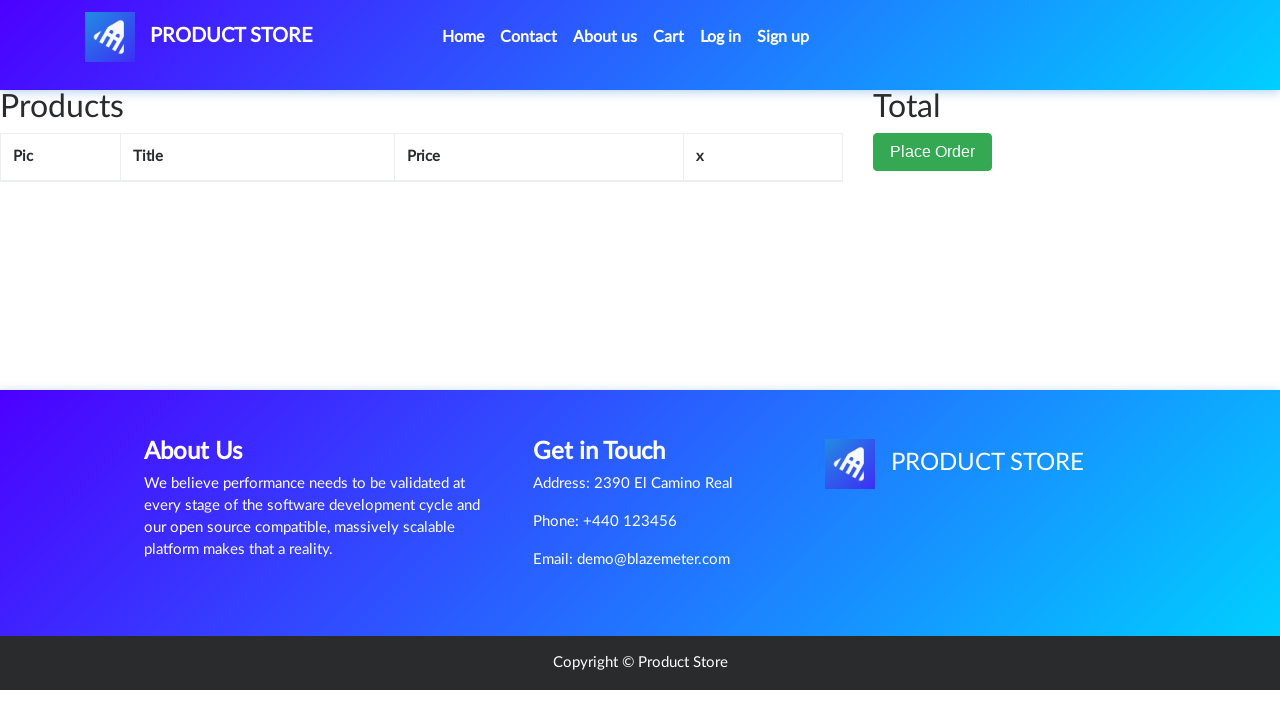

Clicked Place Order button to open order form at (933, 152) on xpath=//button[normalize-space()='Place Order']
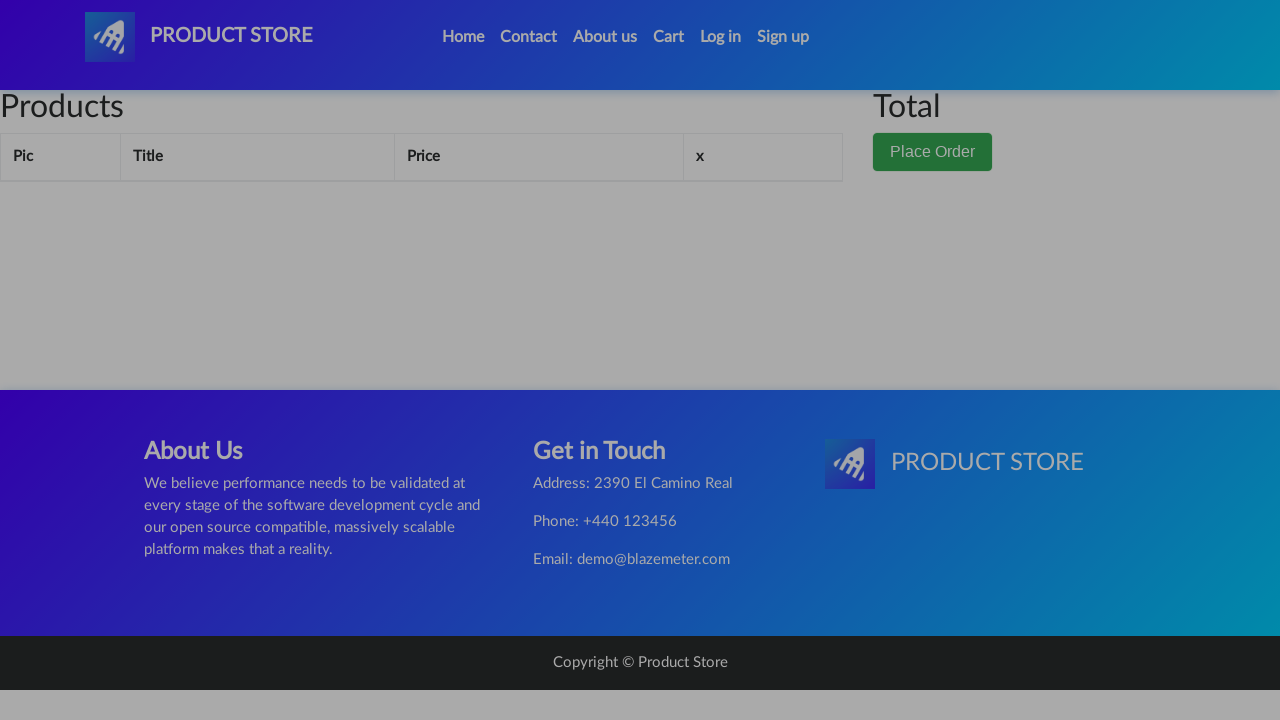

Order form loaded with customer details fields
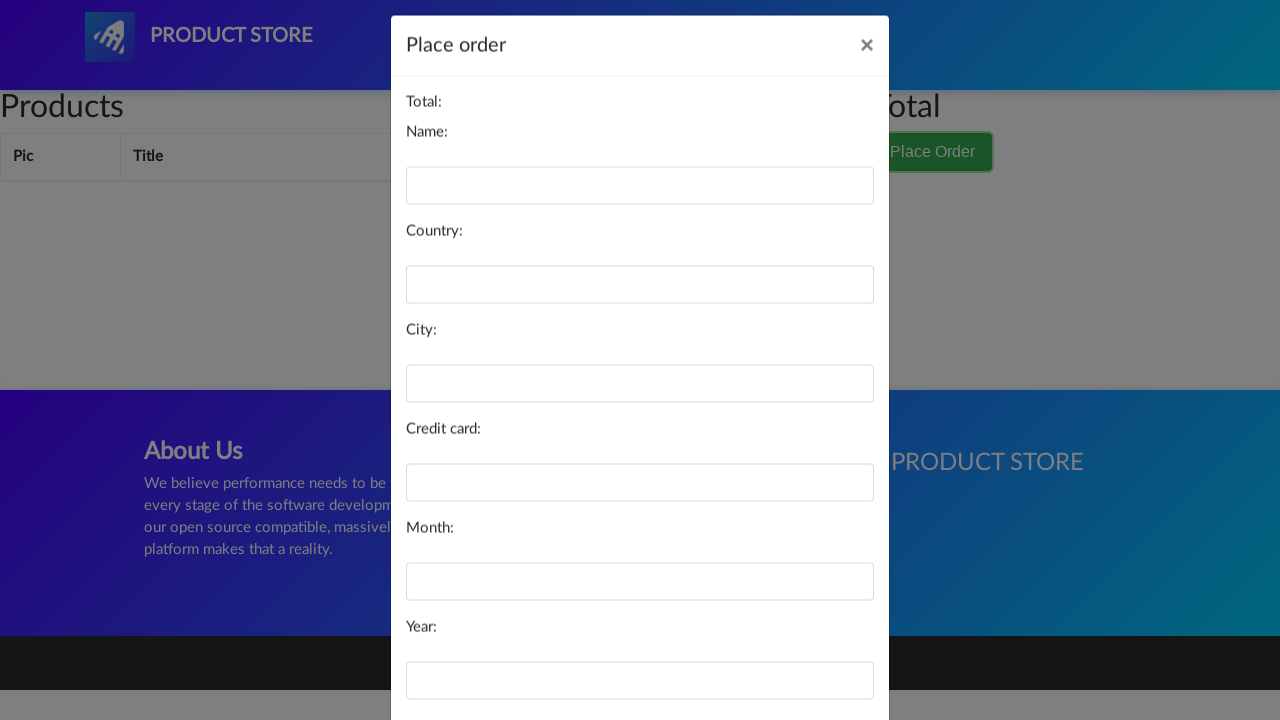

Filled customer name field with 'Dosa' on #name
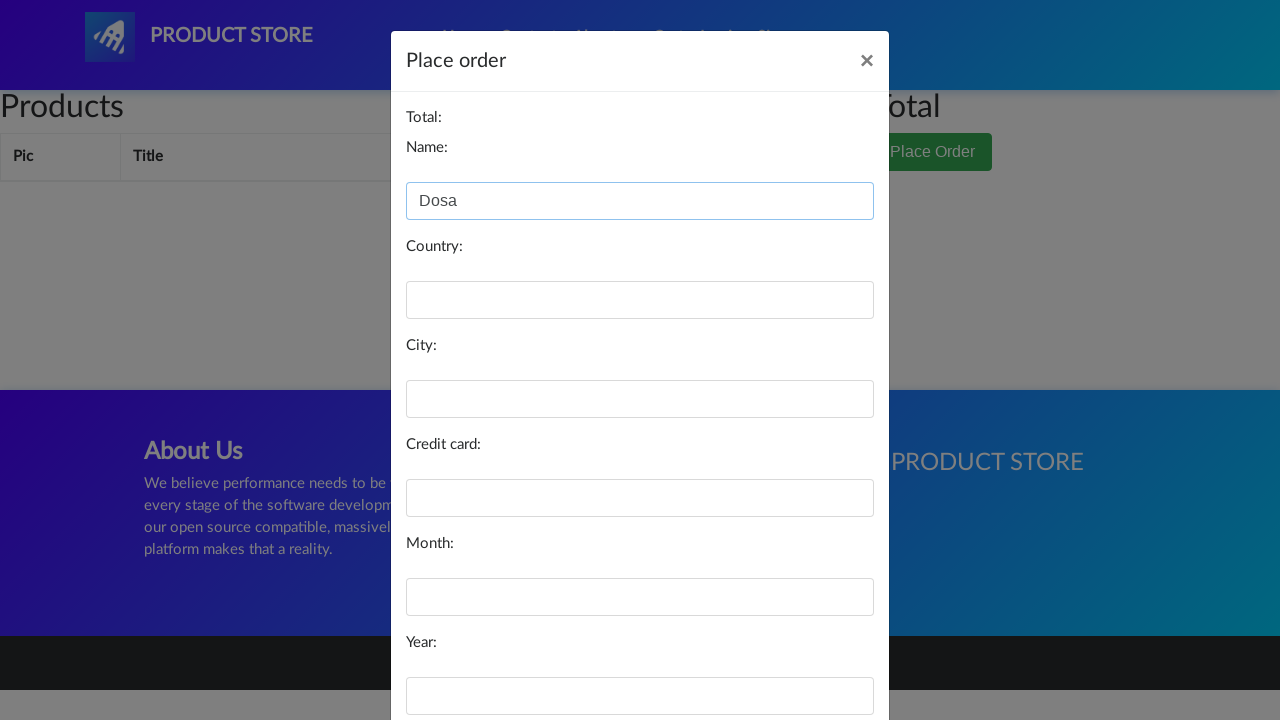

Filled country field with 'India' on #country
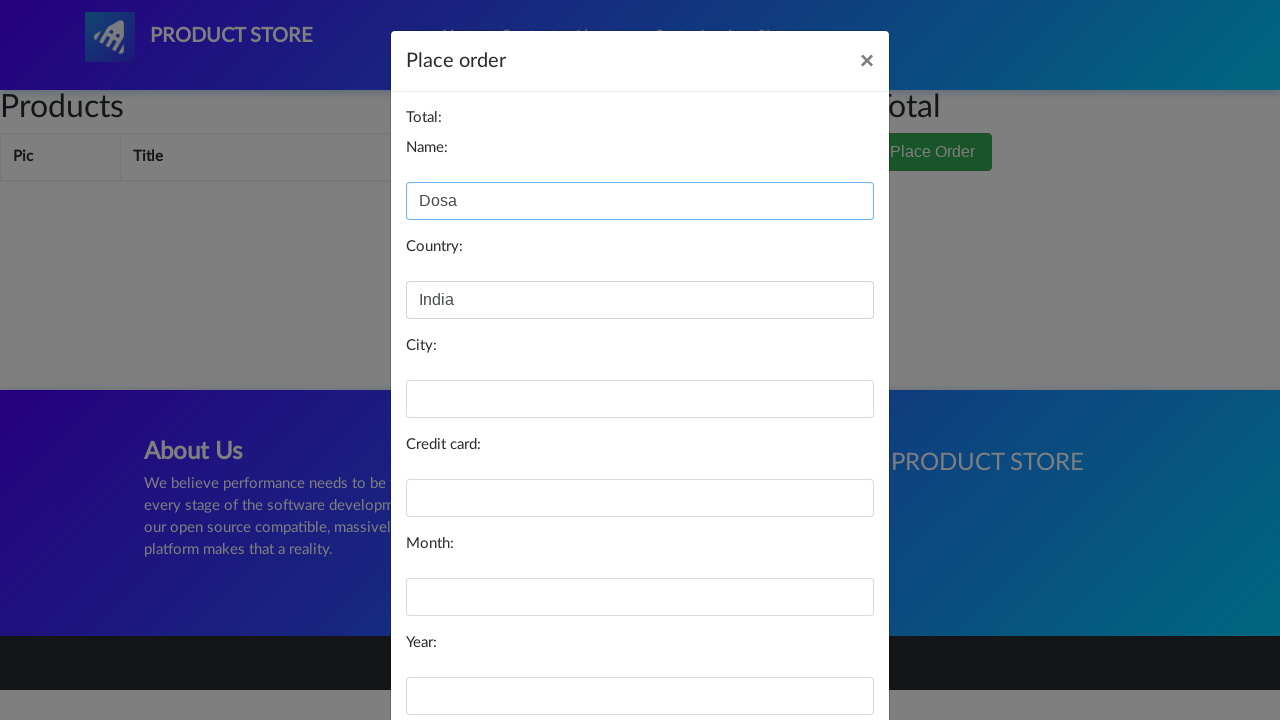

Filled city field with 'Ongole' on #city
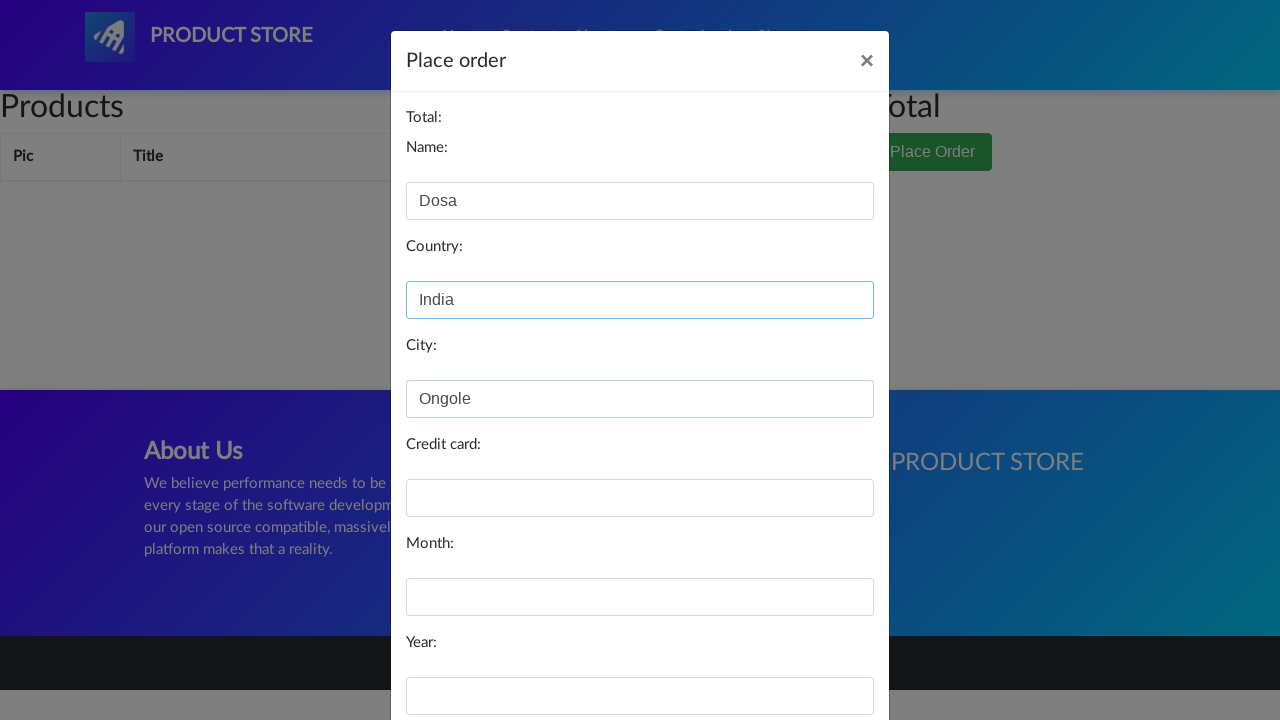

Filled credit card field with card number on #card
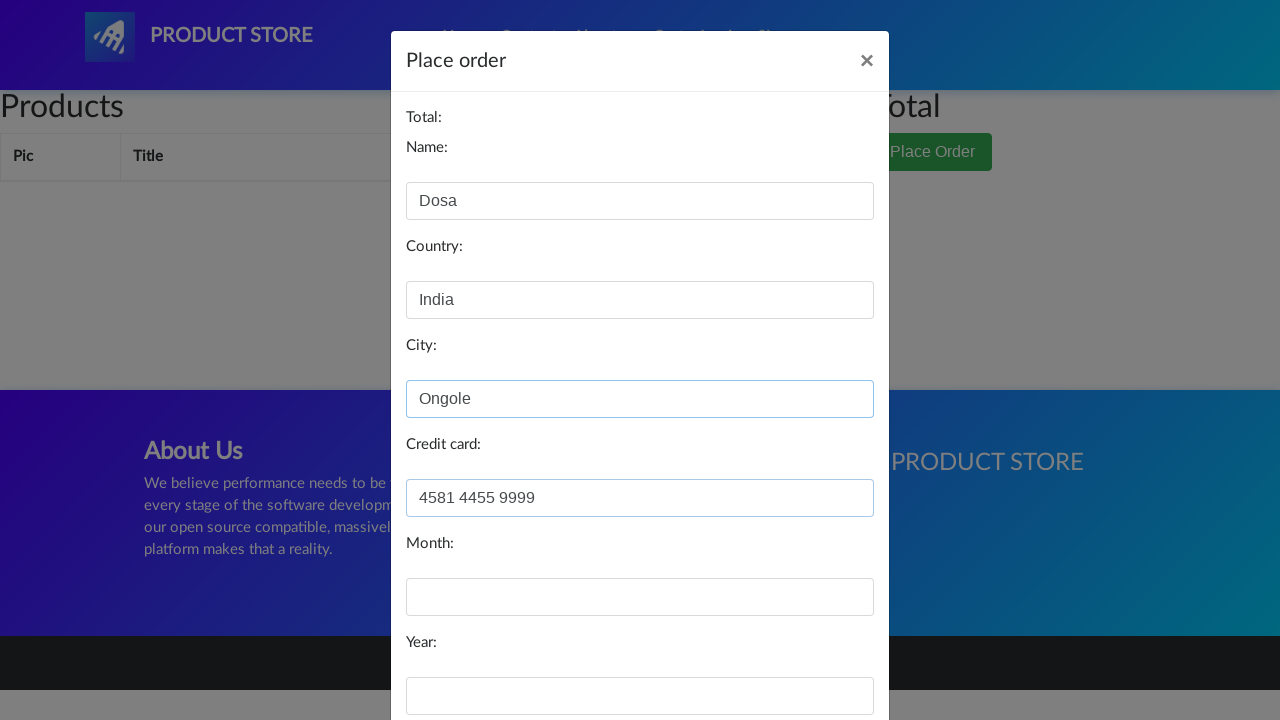

Filled expiry month field with 'August' on #month
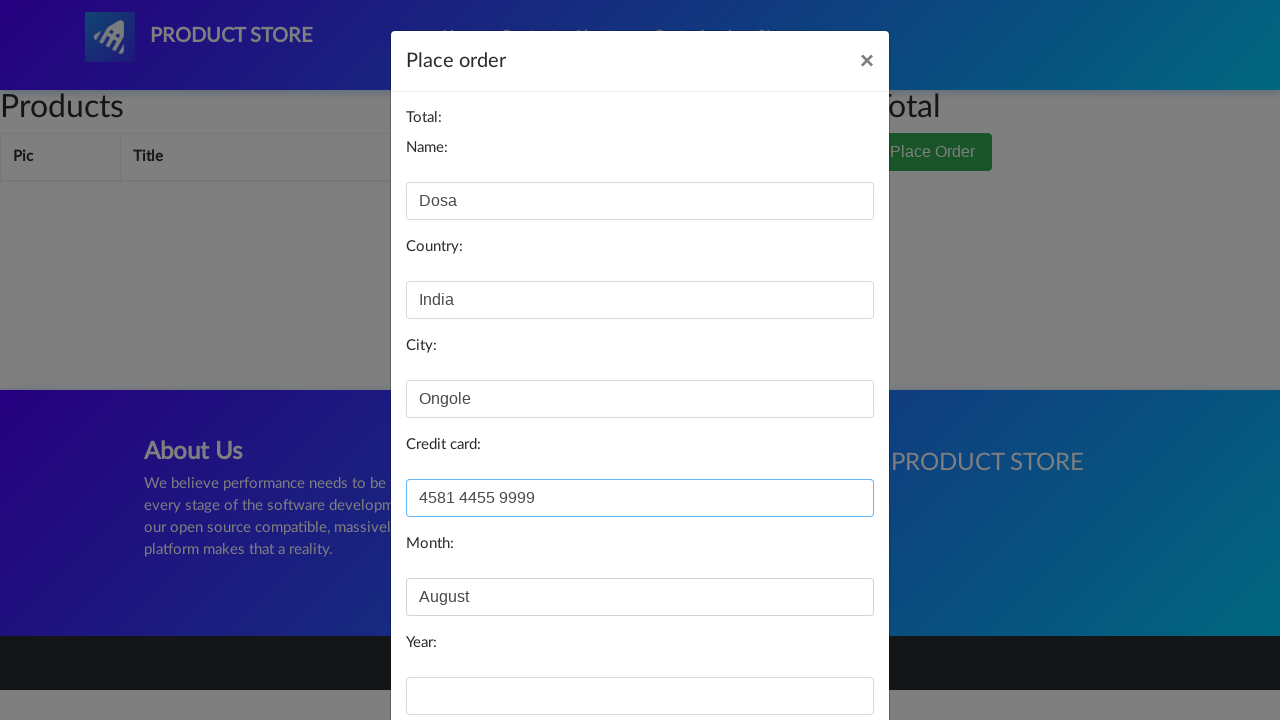

Filled expiry year field with '2025' on #year
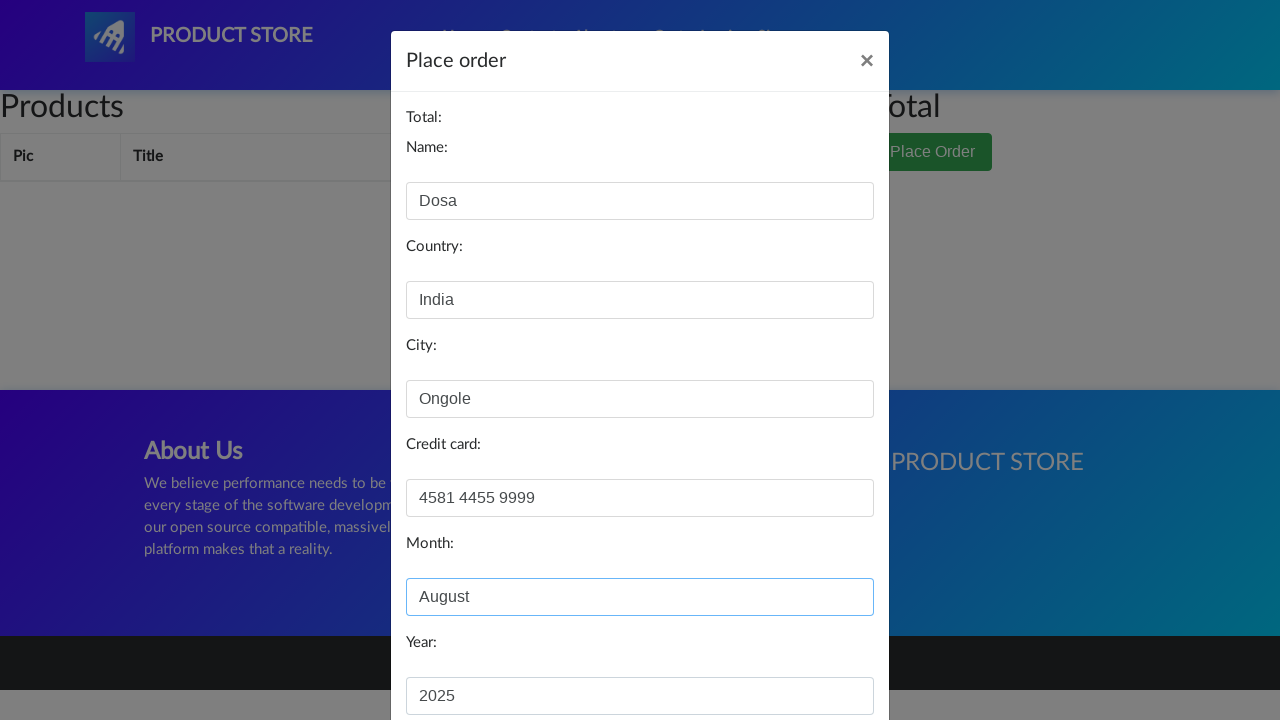

Clicked Purchase button to complete order at (823, 655) on xpath=//button[normalize-space()='Purchase']
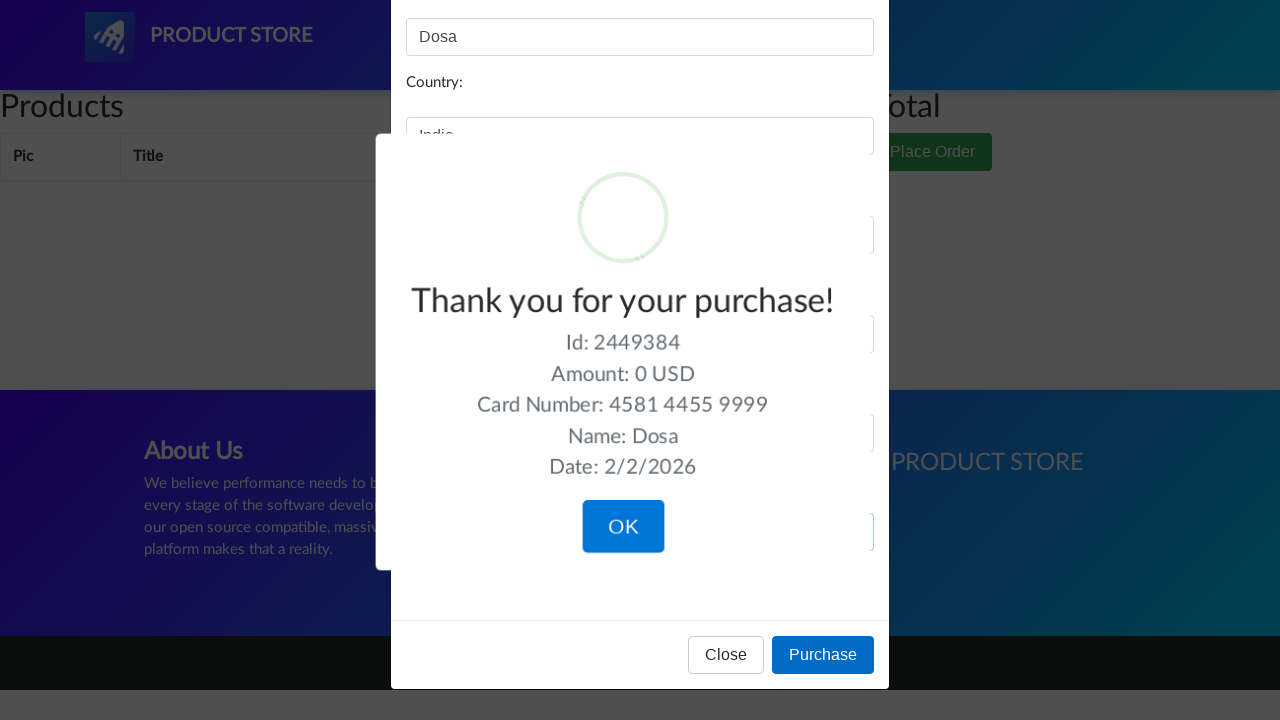

Purchase confirmation dialog appeared
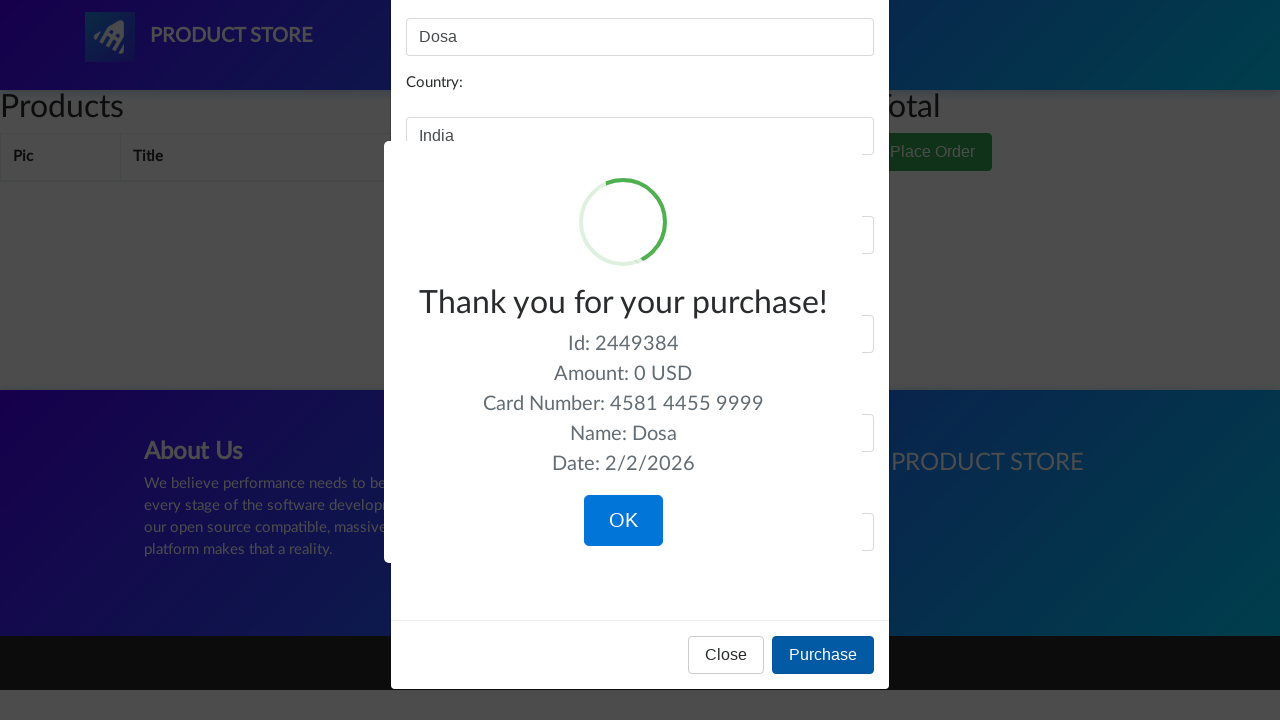

Clicked OK button to confirm purchase completion at (623, 521) on xpath=//button[normalize-space()='OK']
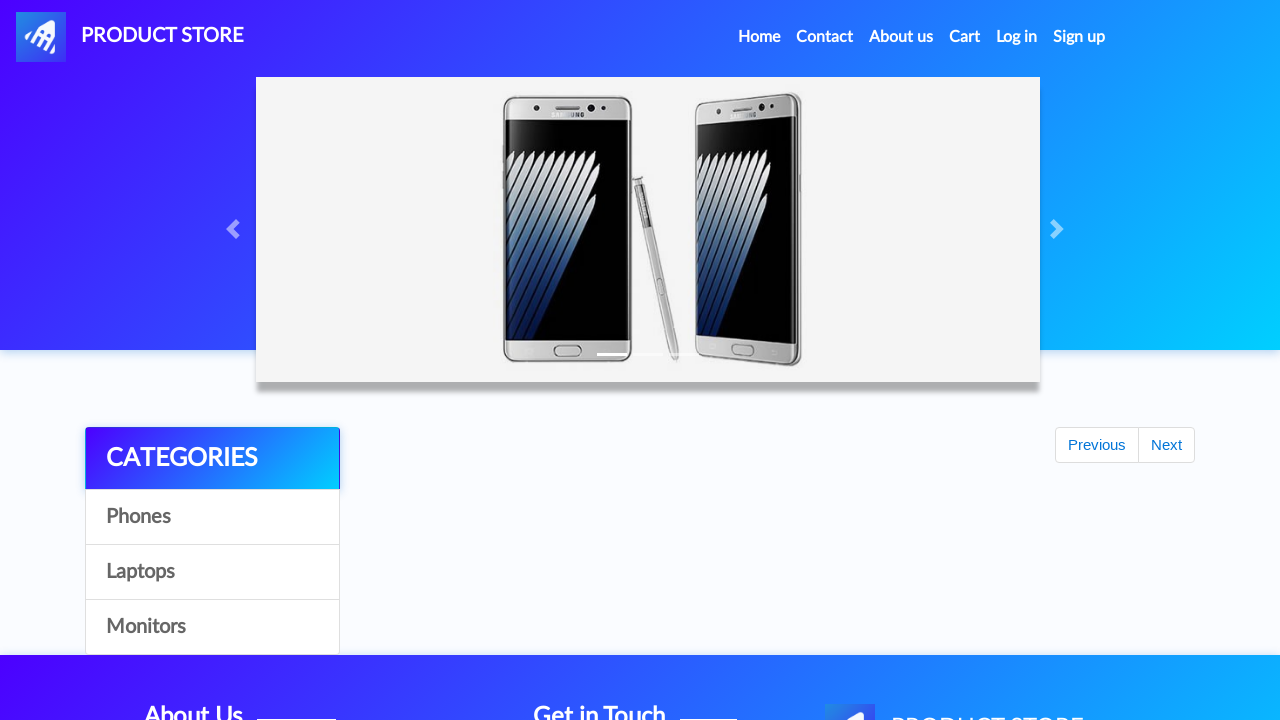

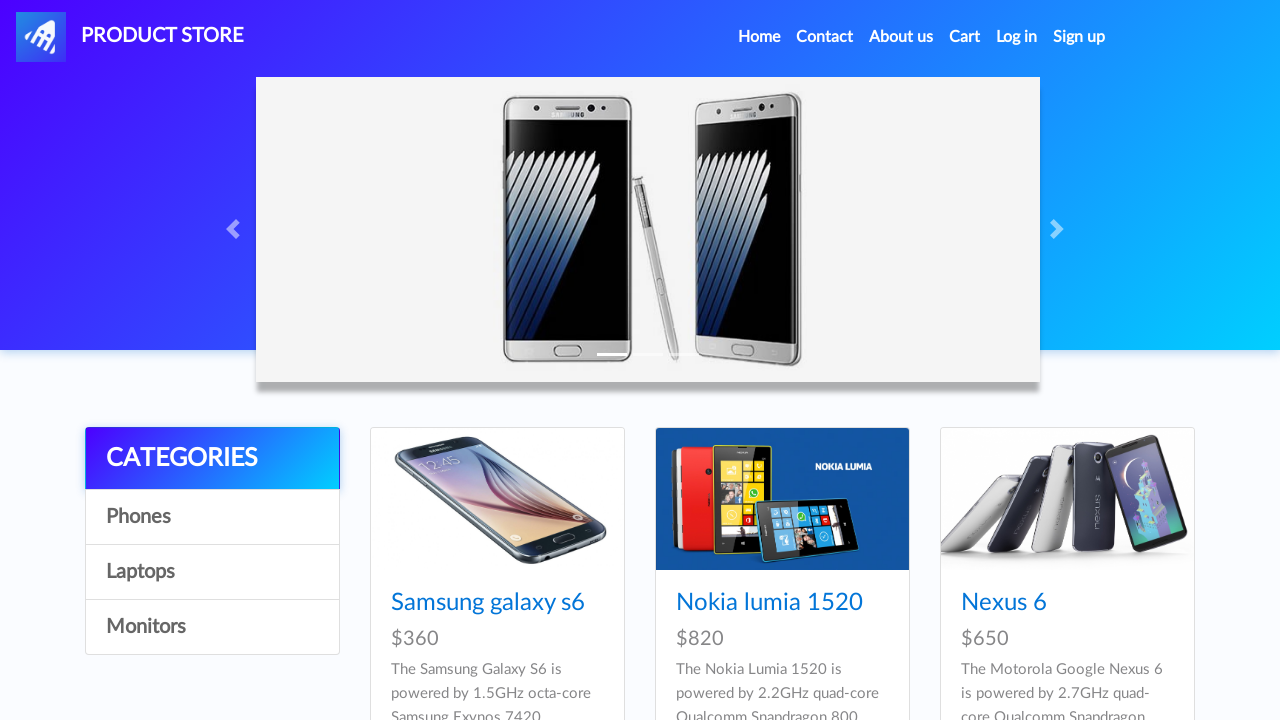